Tests newsletter sign-up form functionality including invalid email validation, successful submission with valid email, and dismissing the success message to return to the form

Starting URL: https://newsletter-sign-up-with-success-message-challenge-tau.vercel.app/

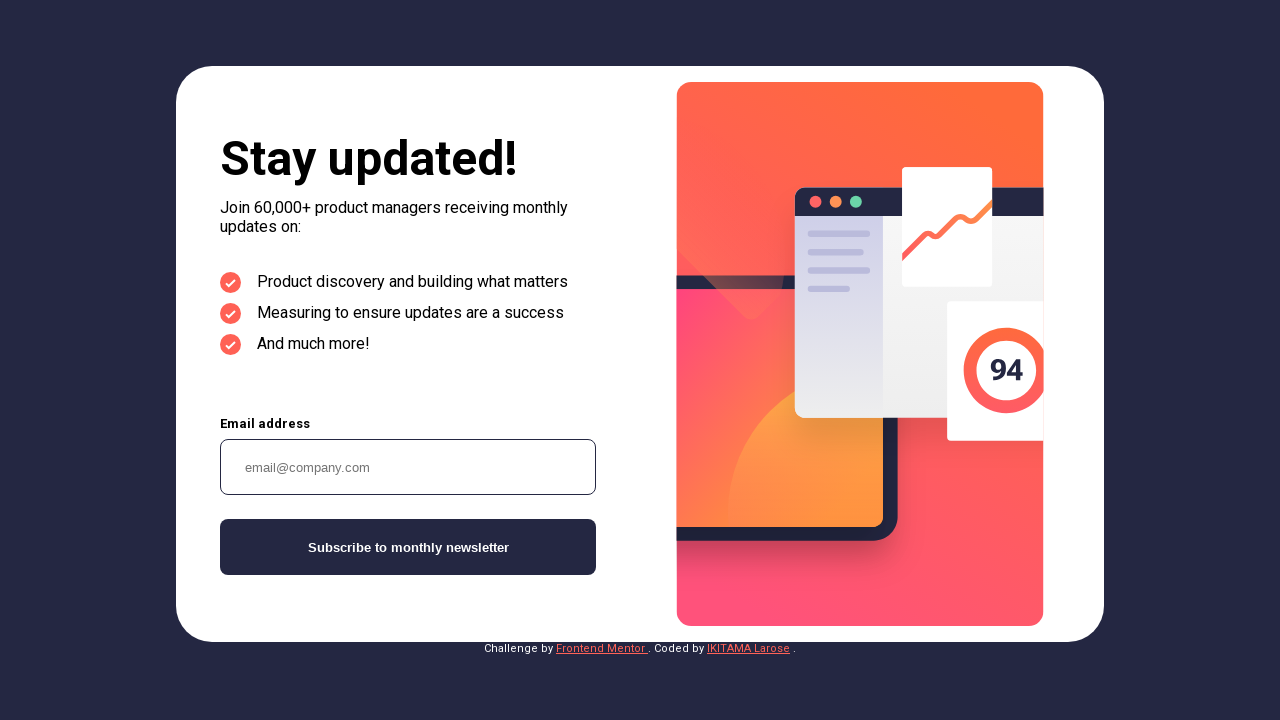

Filled email field with invalid email 'invalid-email' on #email
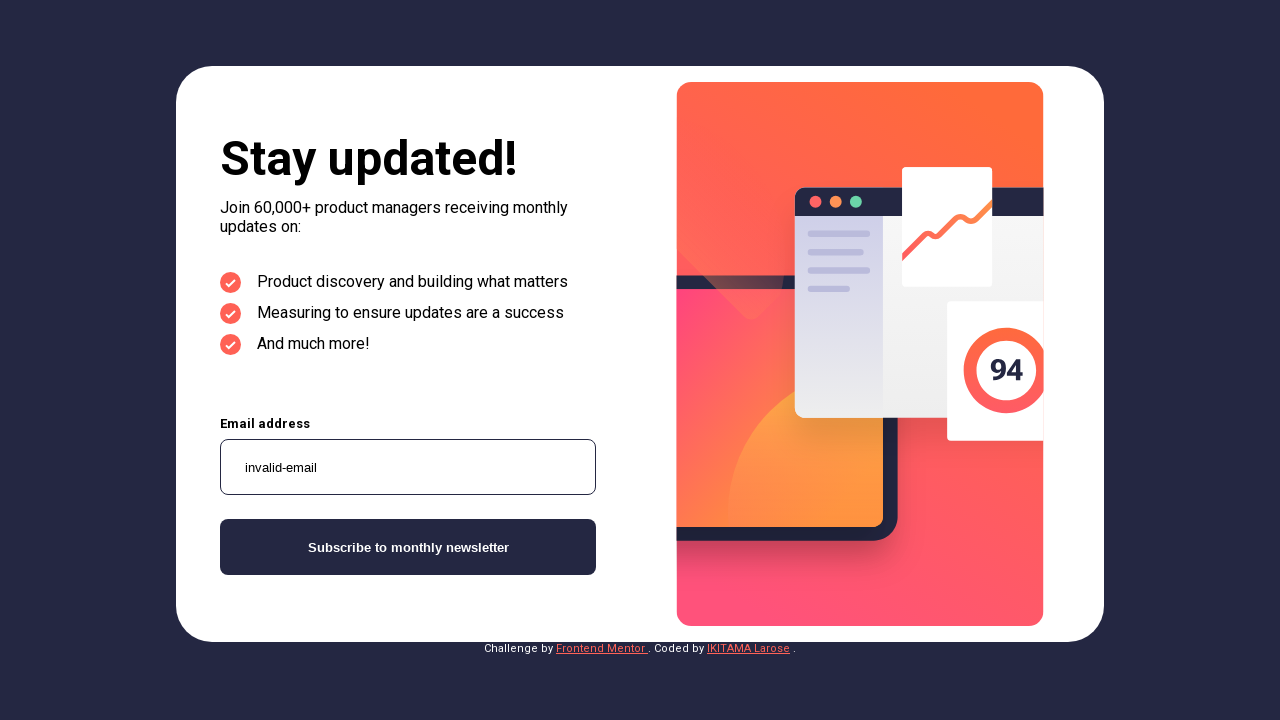

Clicked submit button with invalid email at (408, 547) on #btnSubmit
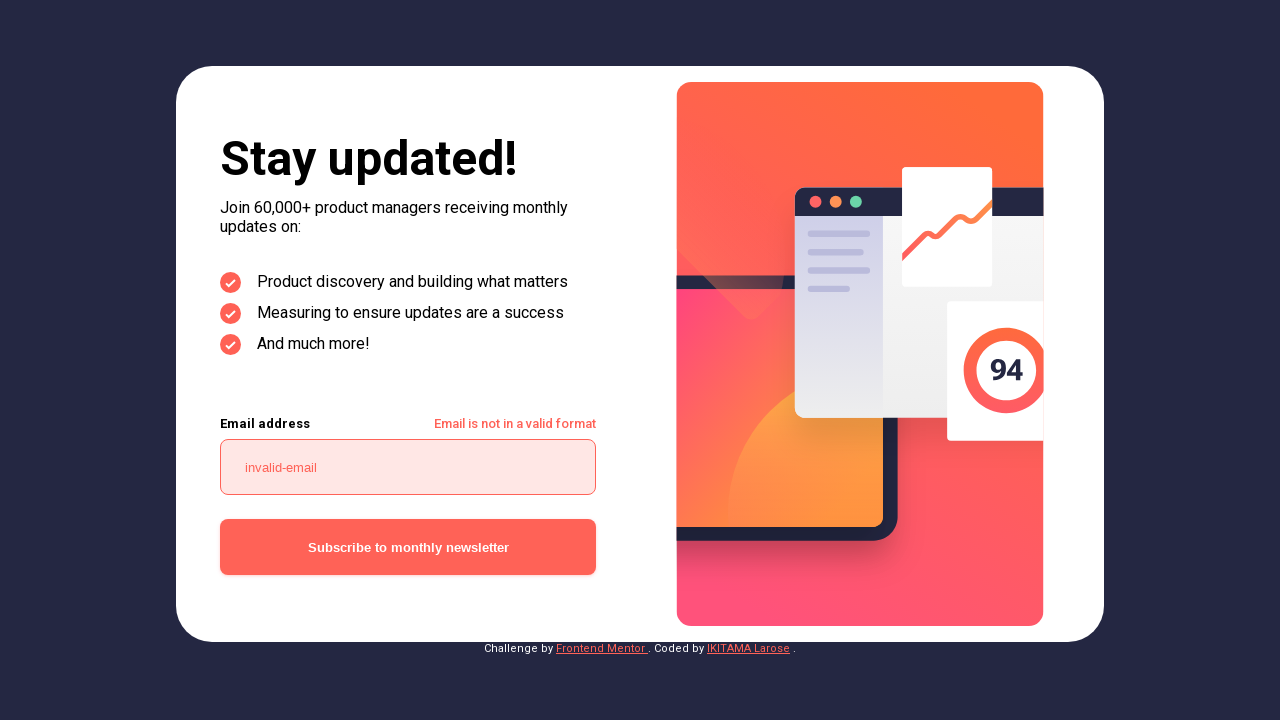

Error message appeared for invalid email
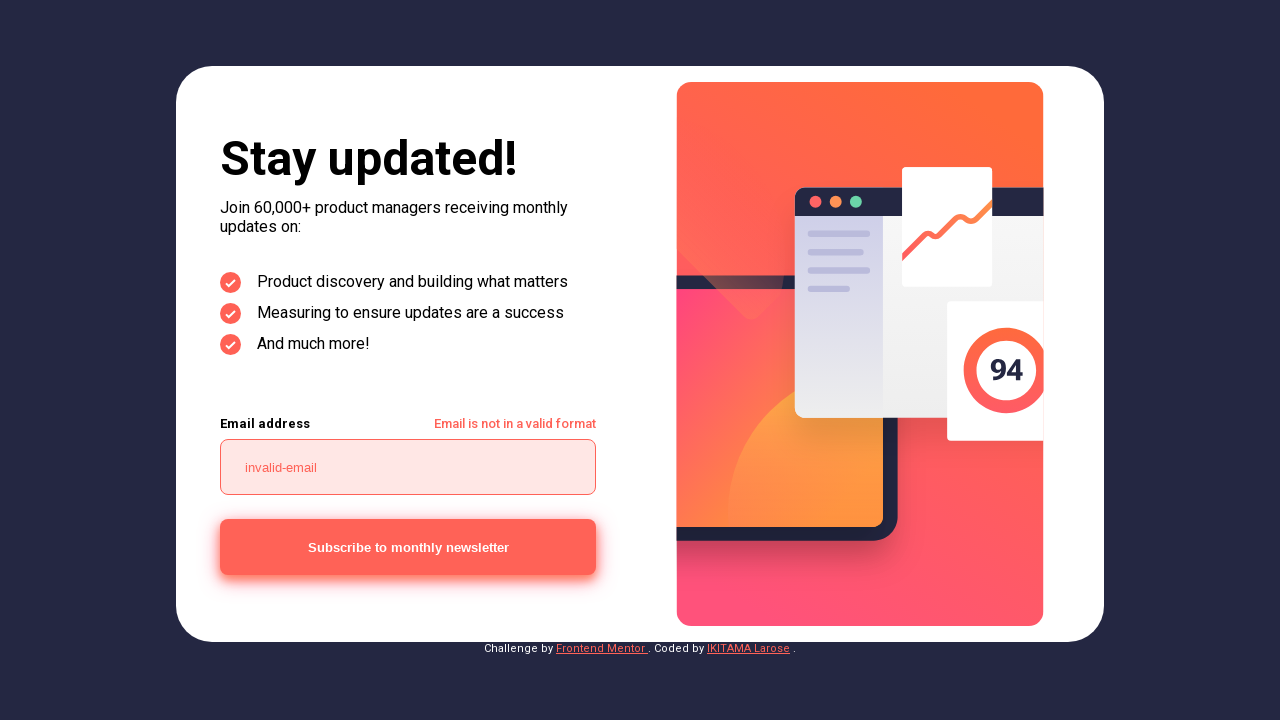

Retrieved error message text: 'Email is not in a valid format'
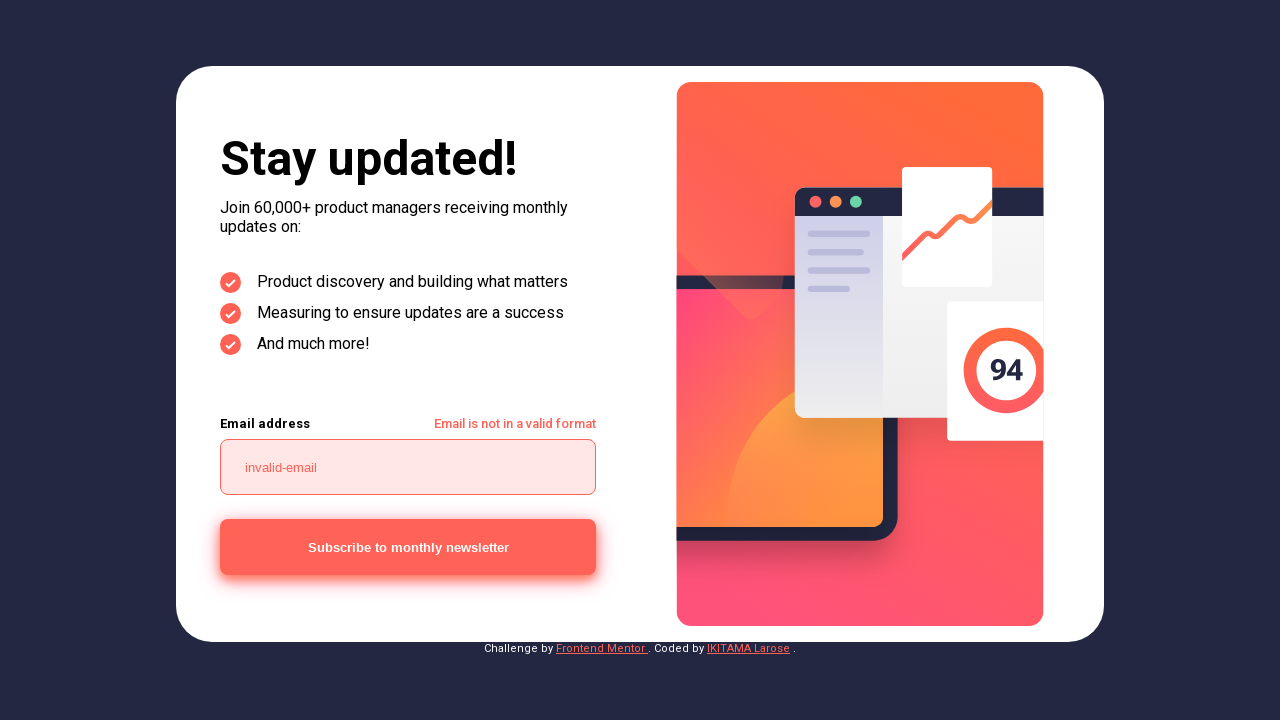

Filled email field with valid email 'validemail@example.com' on #email
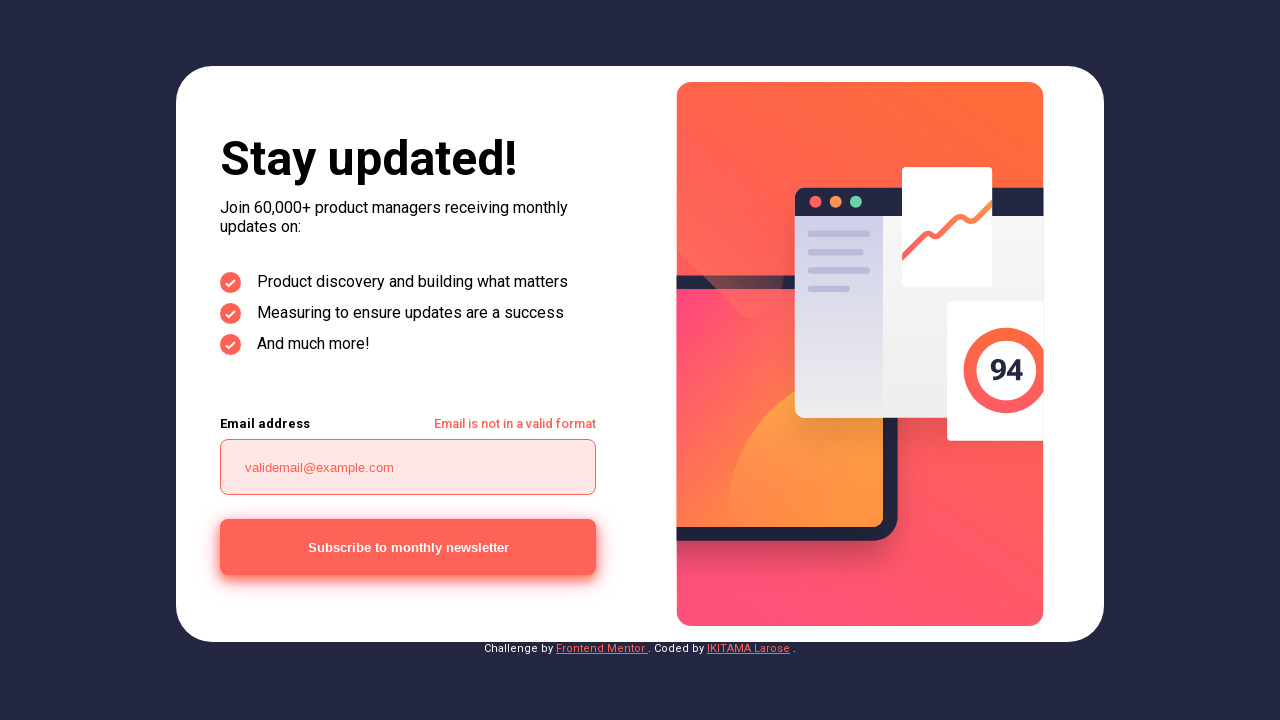

Clicked submit button with valid email at (408, 547) on #btnSubmit
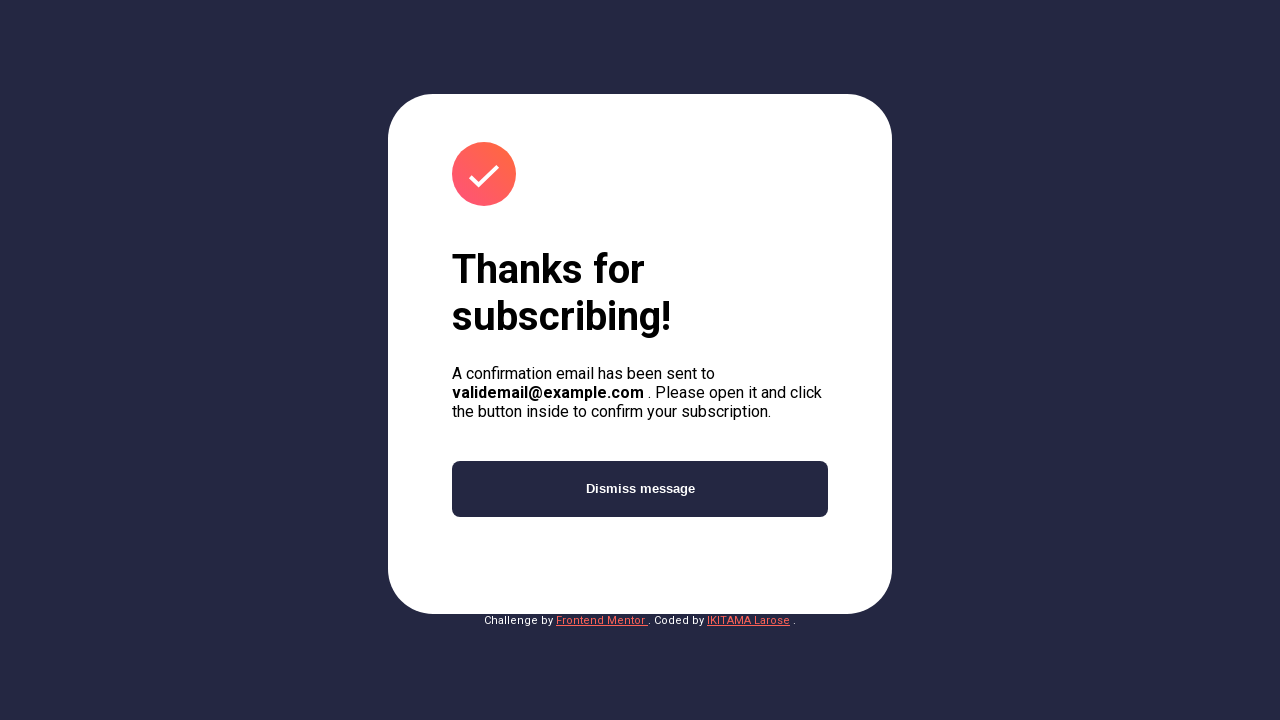

Success message appeared after valid email submission
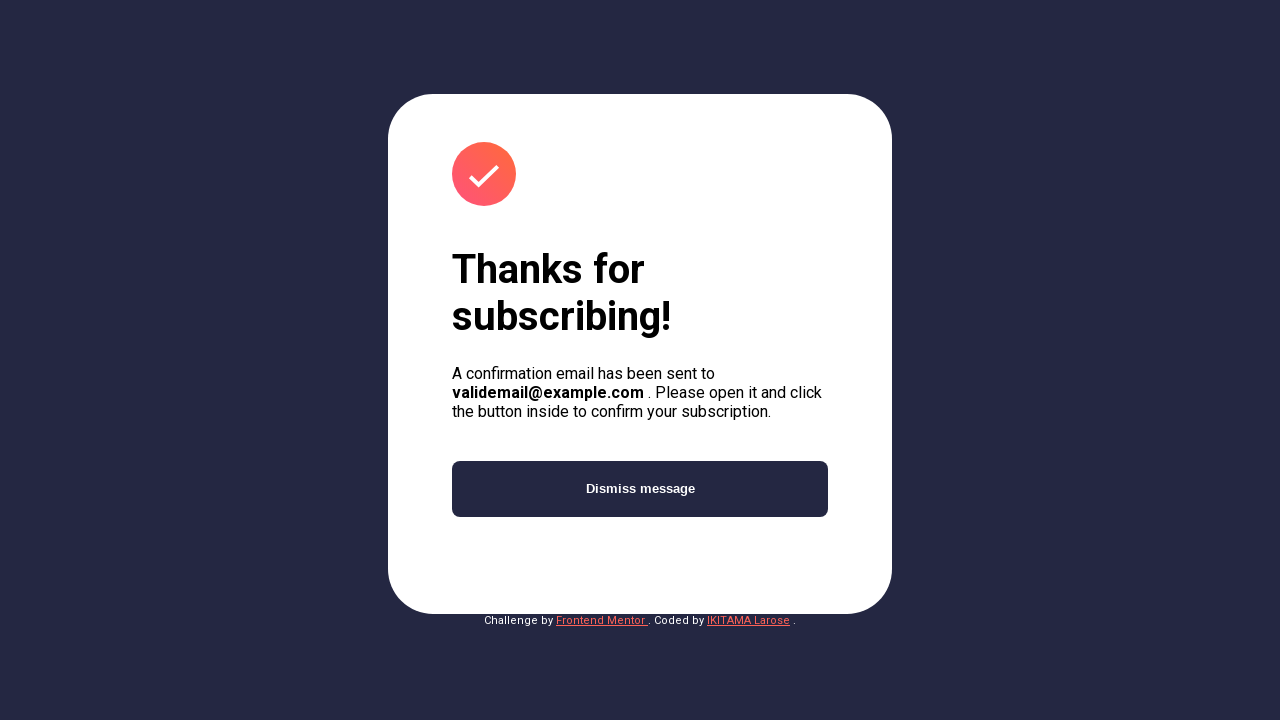

Retrieved success message email: 'validemail@example.com'
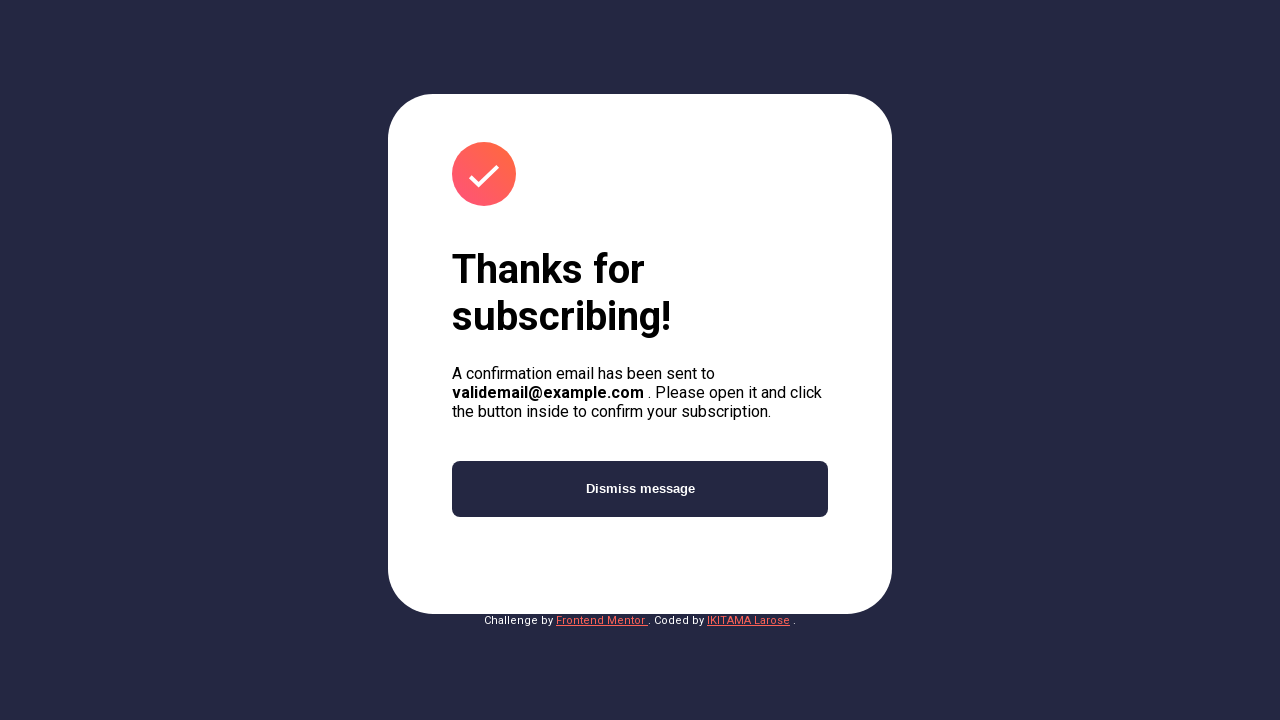

Clicked button to dismiss success message at (640, 488) on #btnDismissMessage
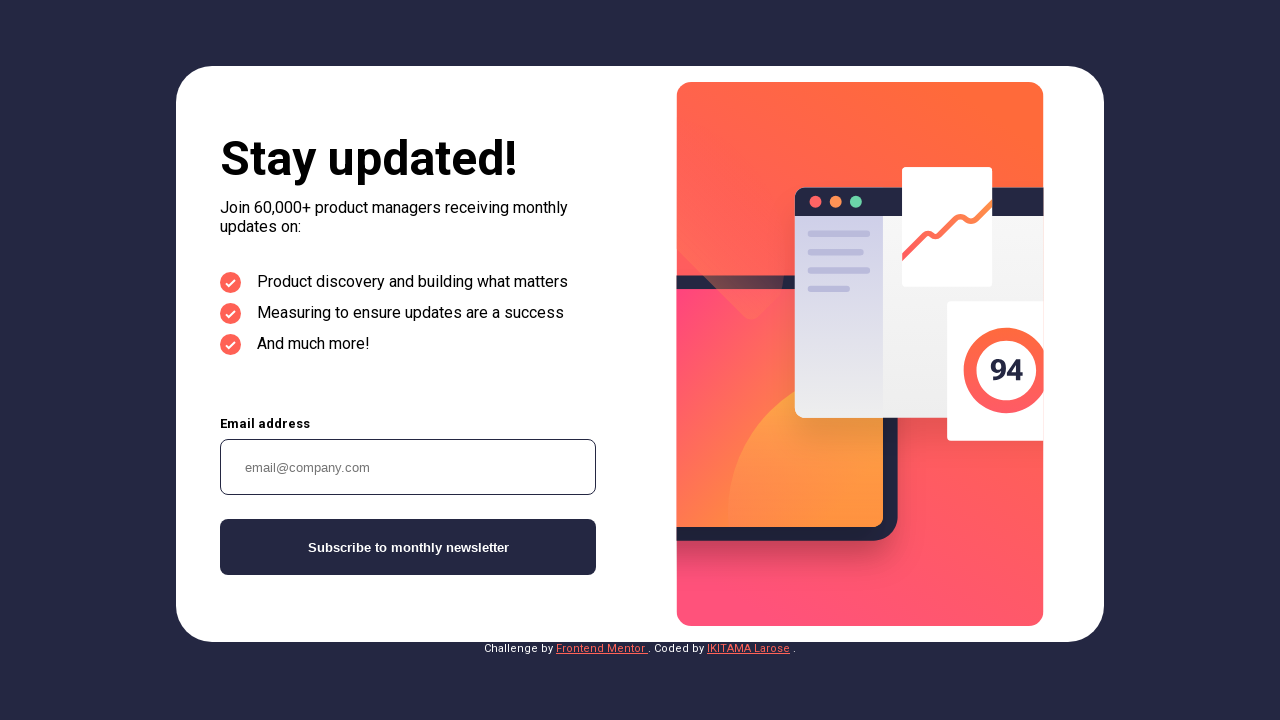

Sign-up form is visible again after dismissing success message
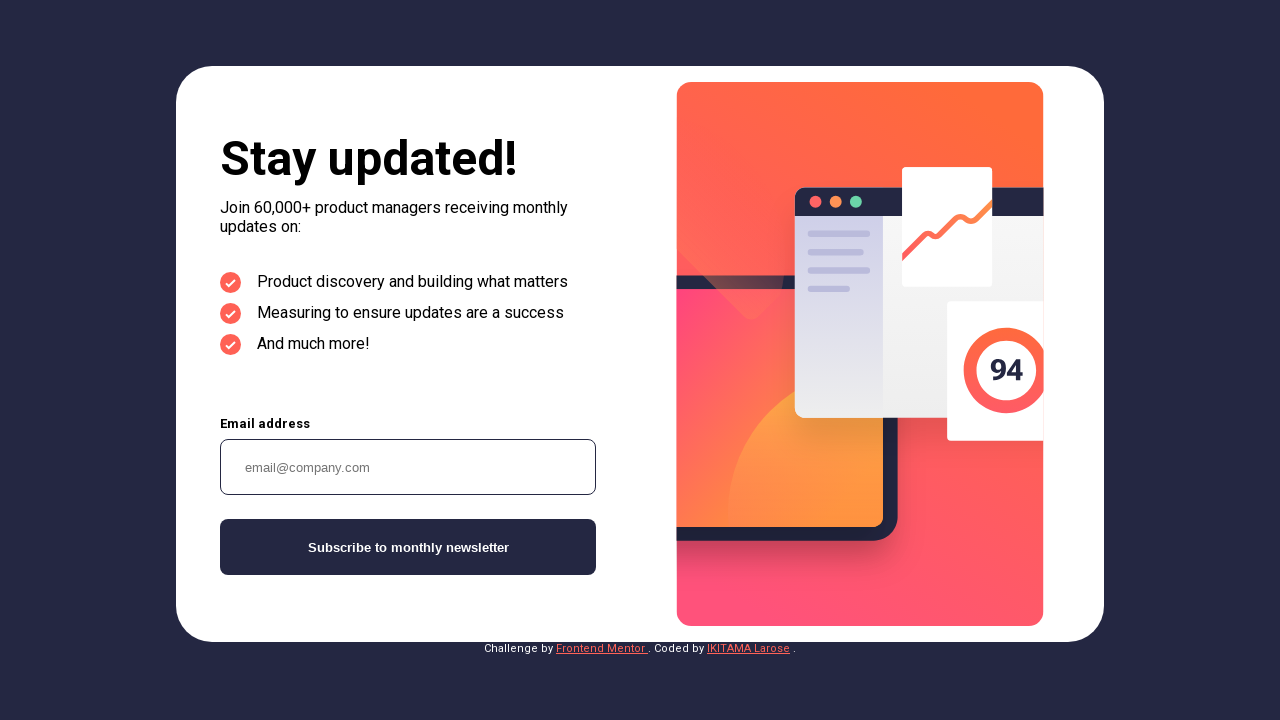

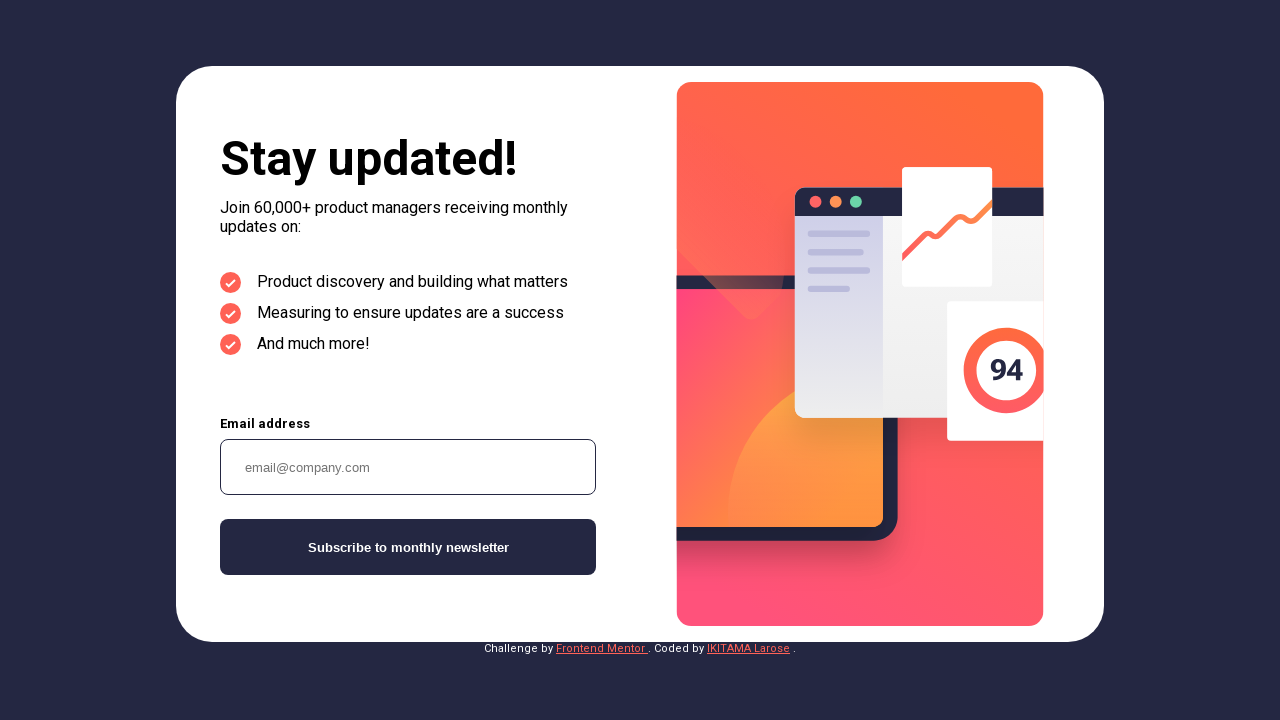